Tests dynamic control functionality by verifying a textbox is initially disabled, clicking an Enable button, and confirming the textbox becomes enabled with a success message

Starting URL: https://the-internet.herokuapp.com/dynamic_controls

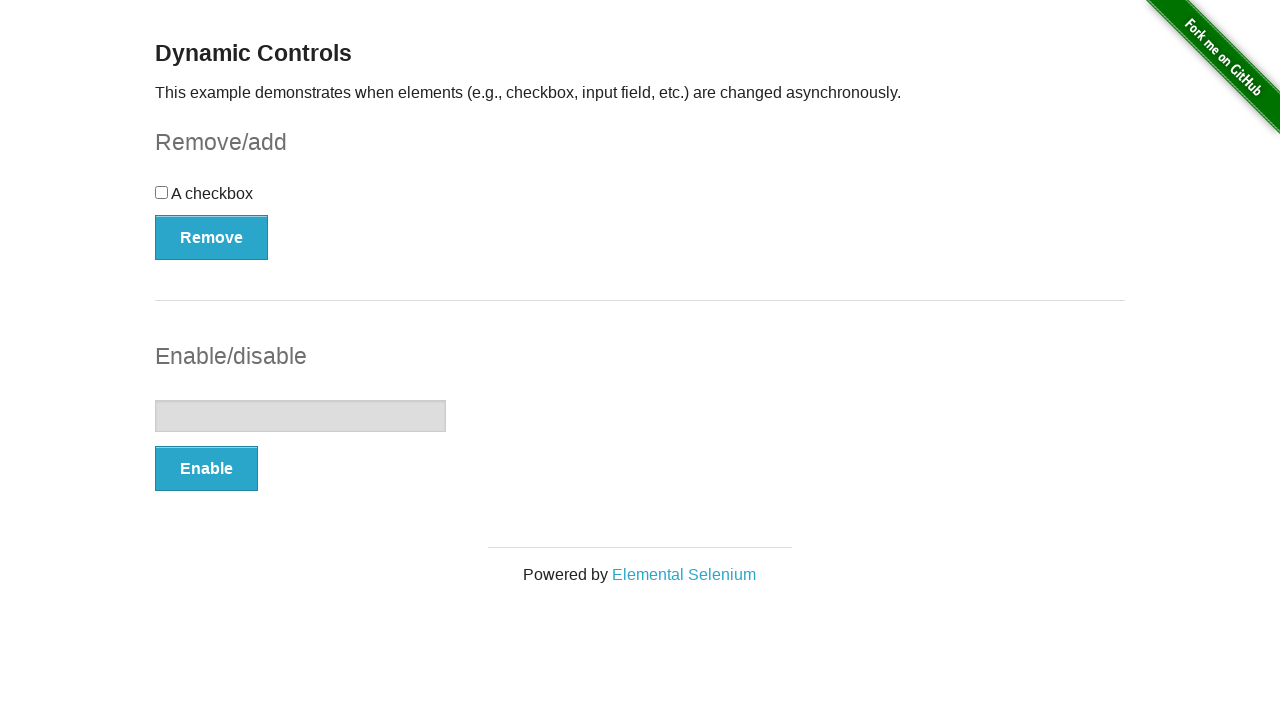

Verified textbox is initially disabled
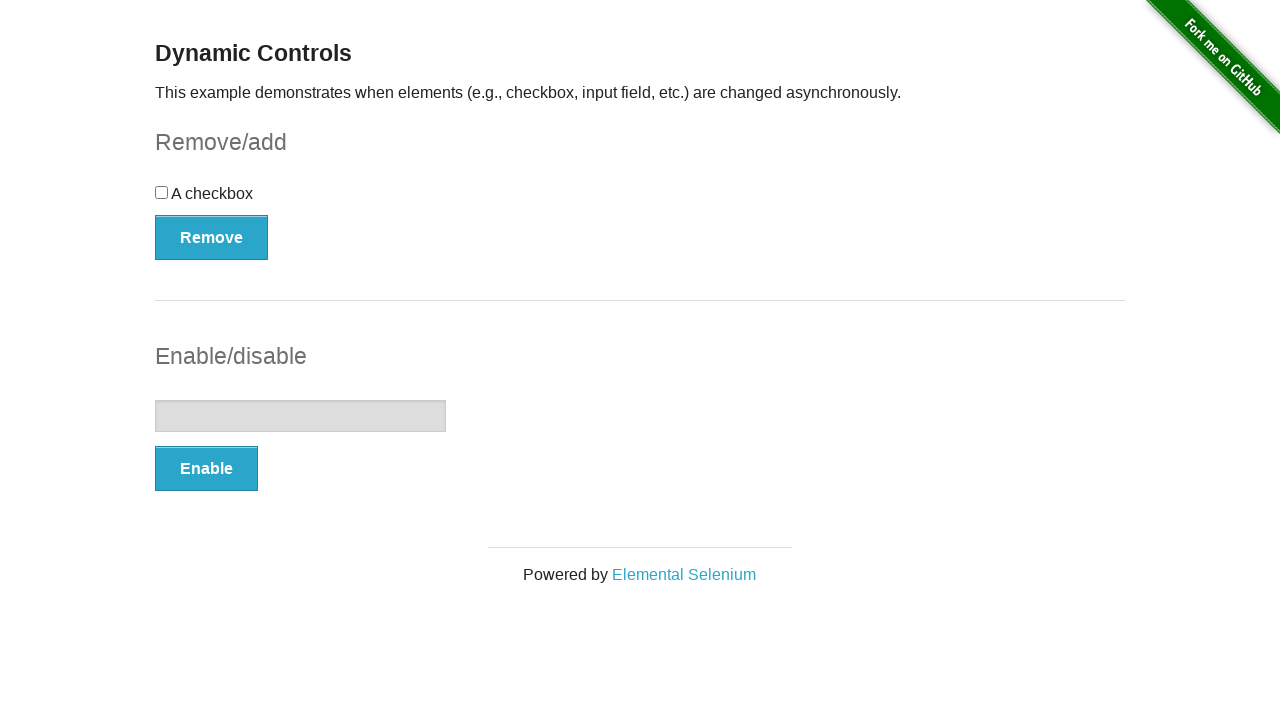

Clicked Enable button at (206, 469) on xpath=//*[.='Enable']
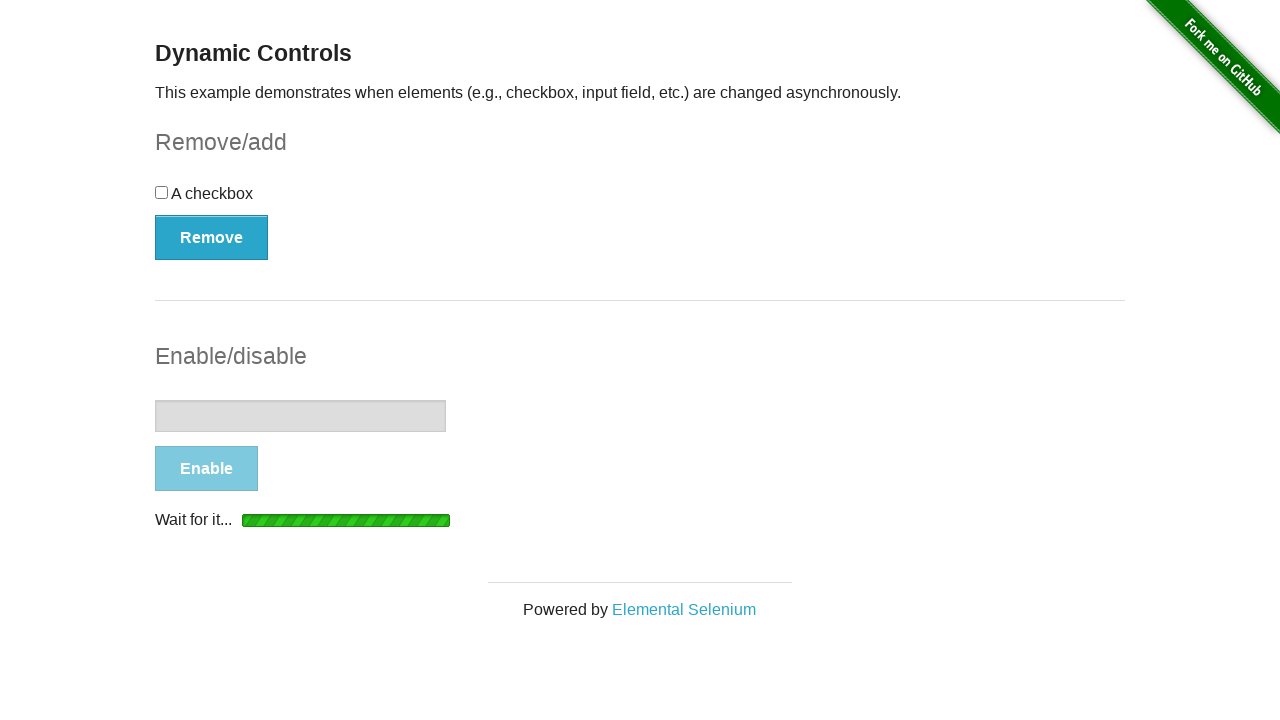

Waited for textbox to become enabled
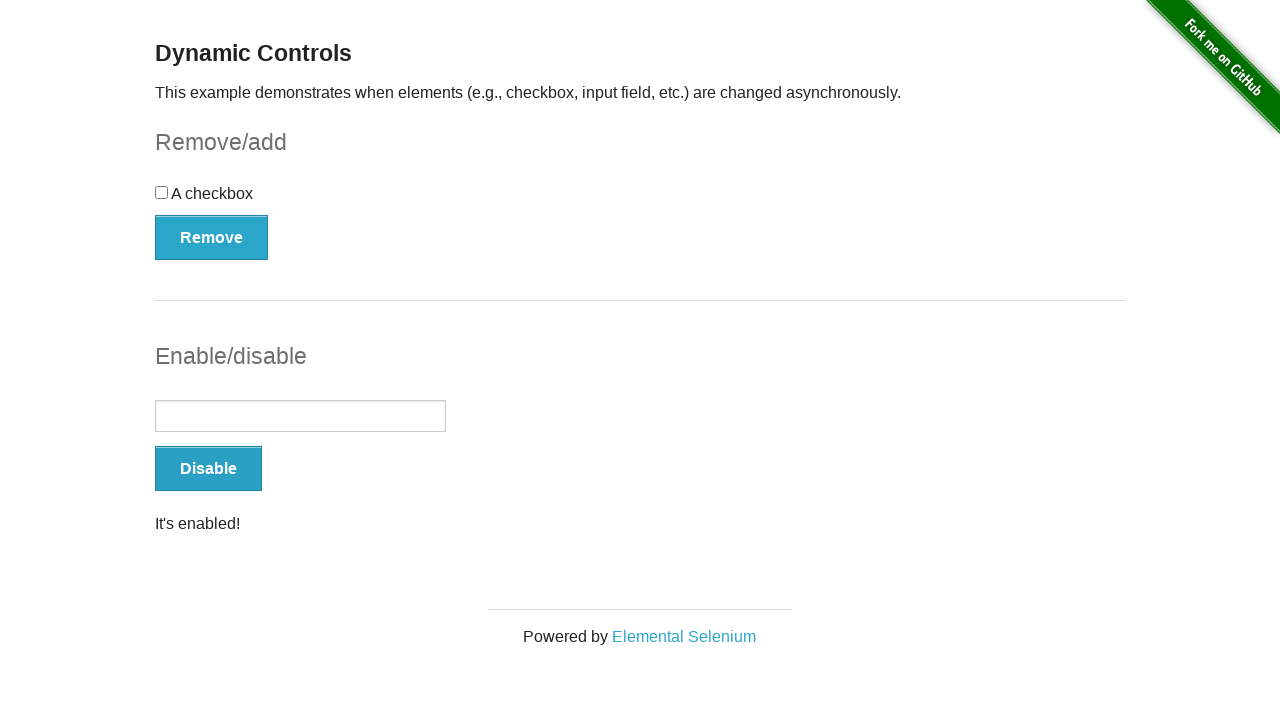

Verified textbox is now enabled
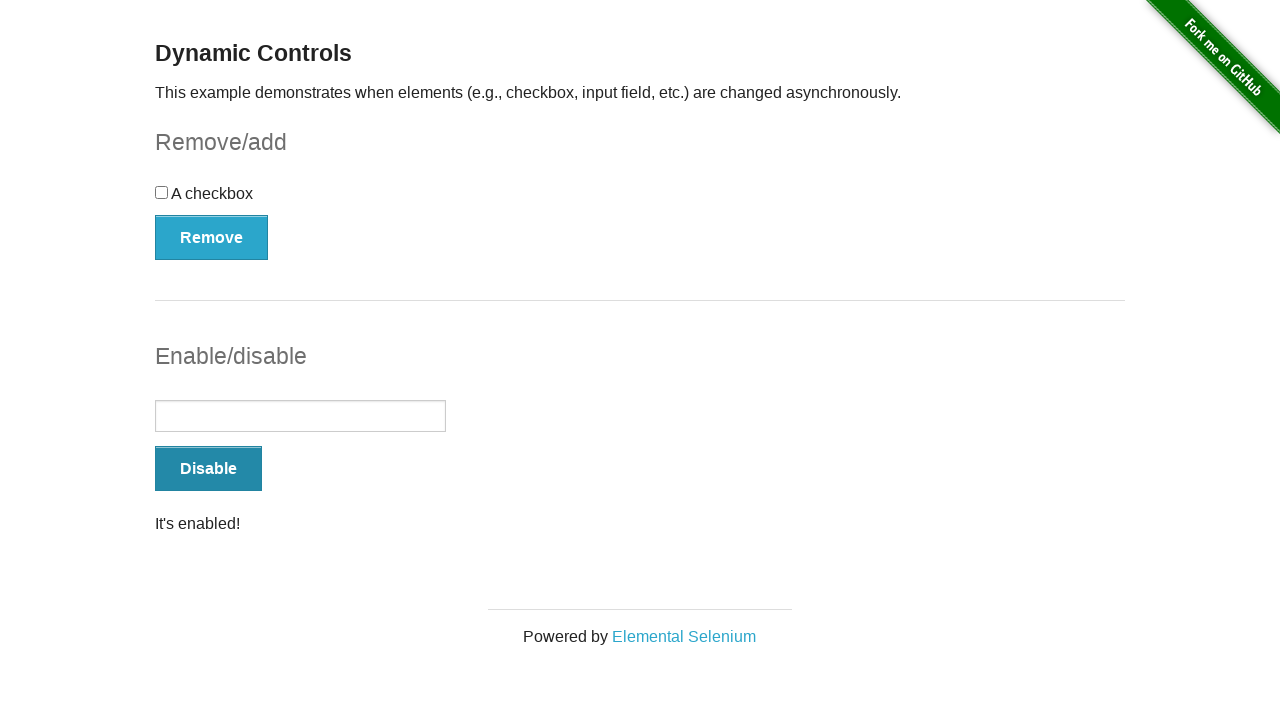

Verified success message 'It's enabled!' is displayed
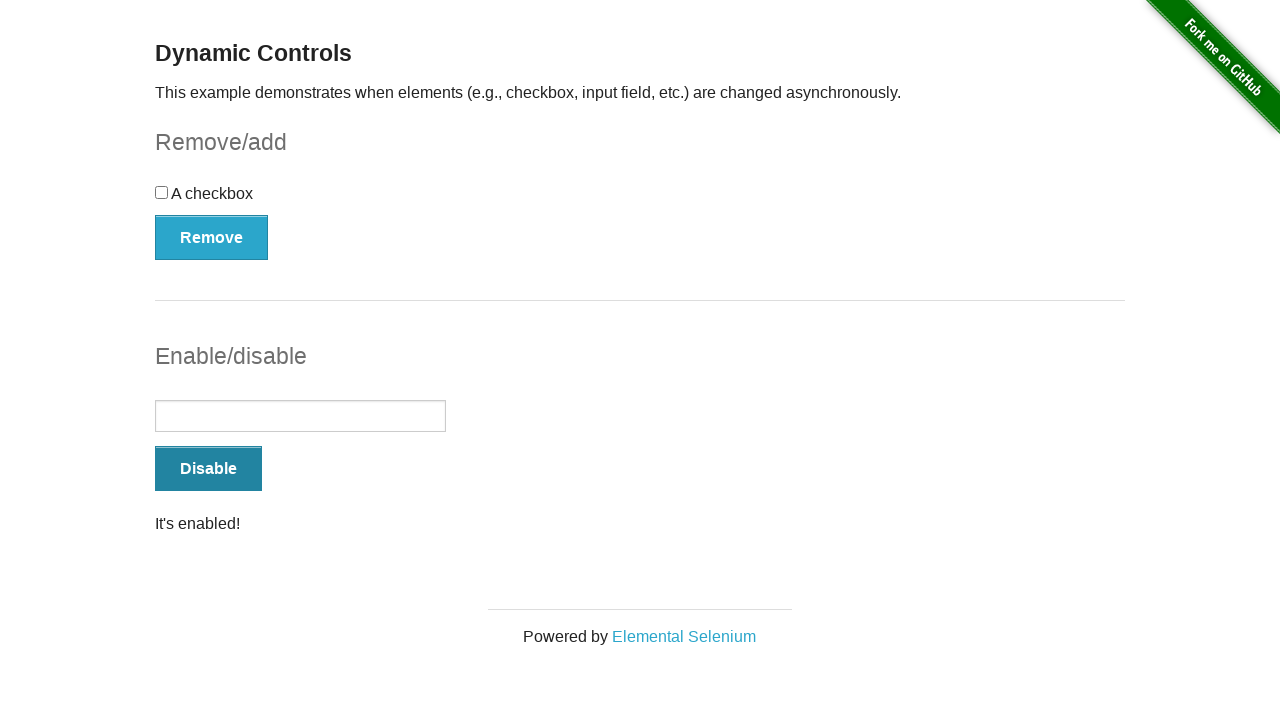

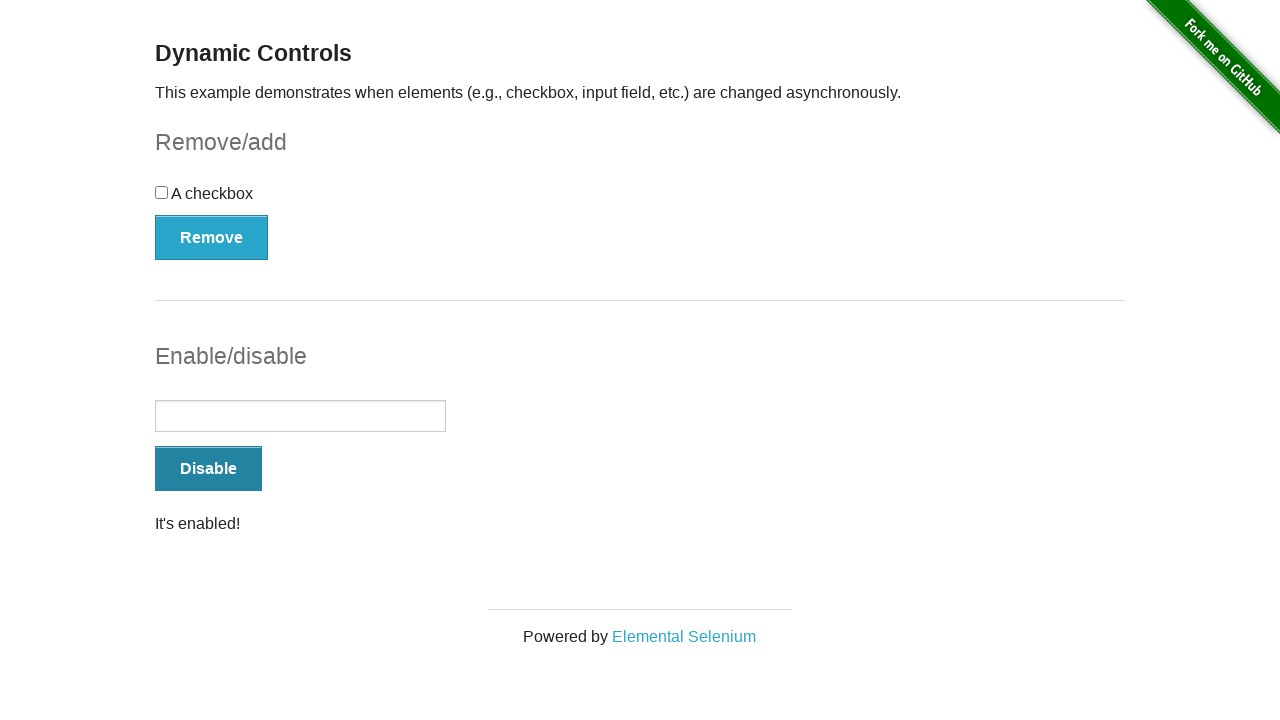